Tests user registration form by filling out all required fields and submitting the registration

Starting URL: https://parabank.parasoft.com/parabank/register.htm

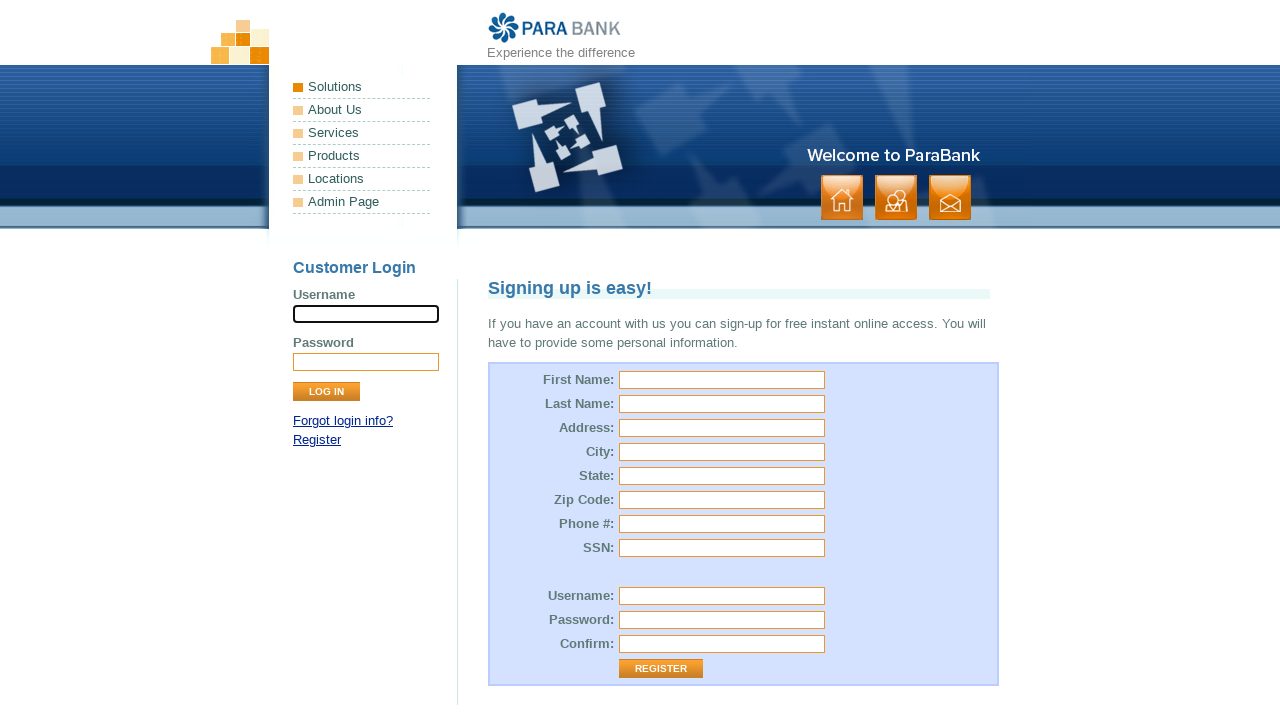

Filled first name field with 'John' on #customer\.firstName
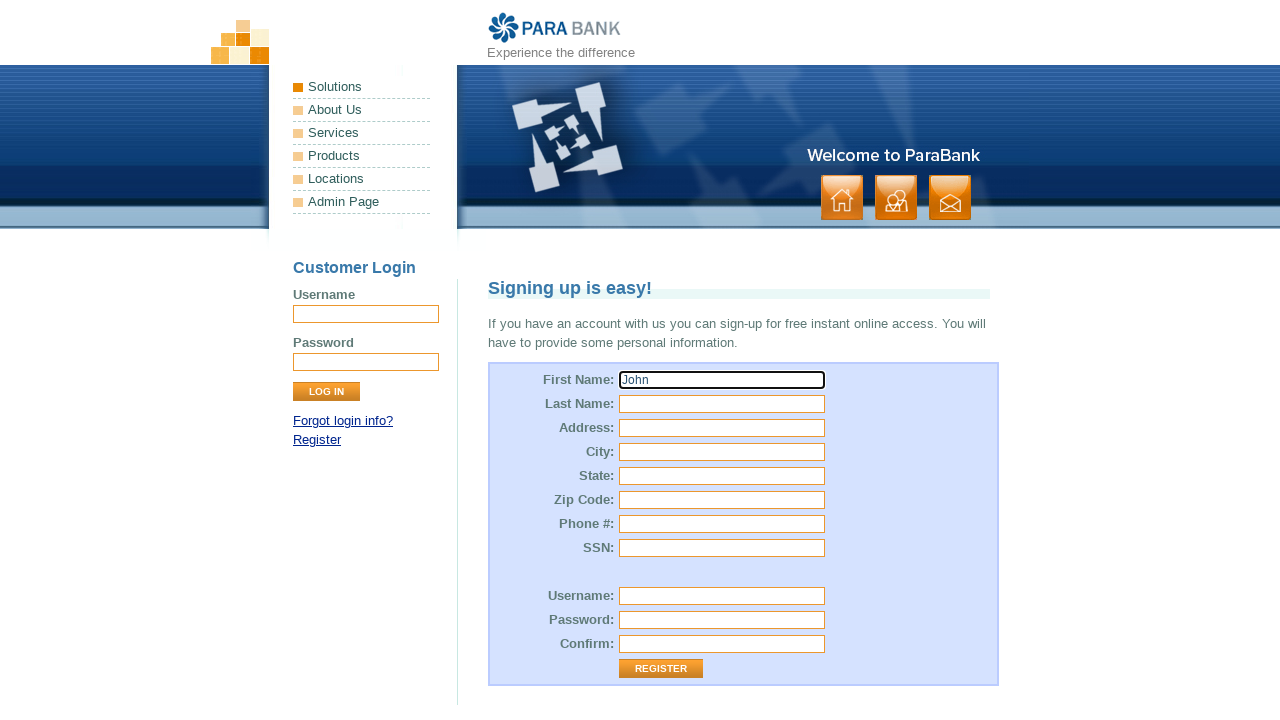

Filled last name field with 'Smith' on #customer\.lastName
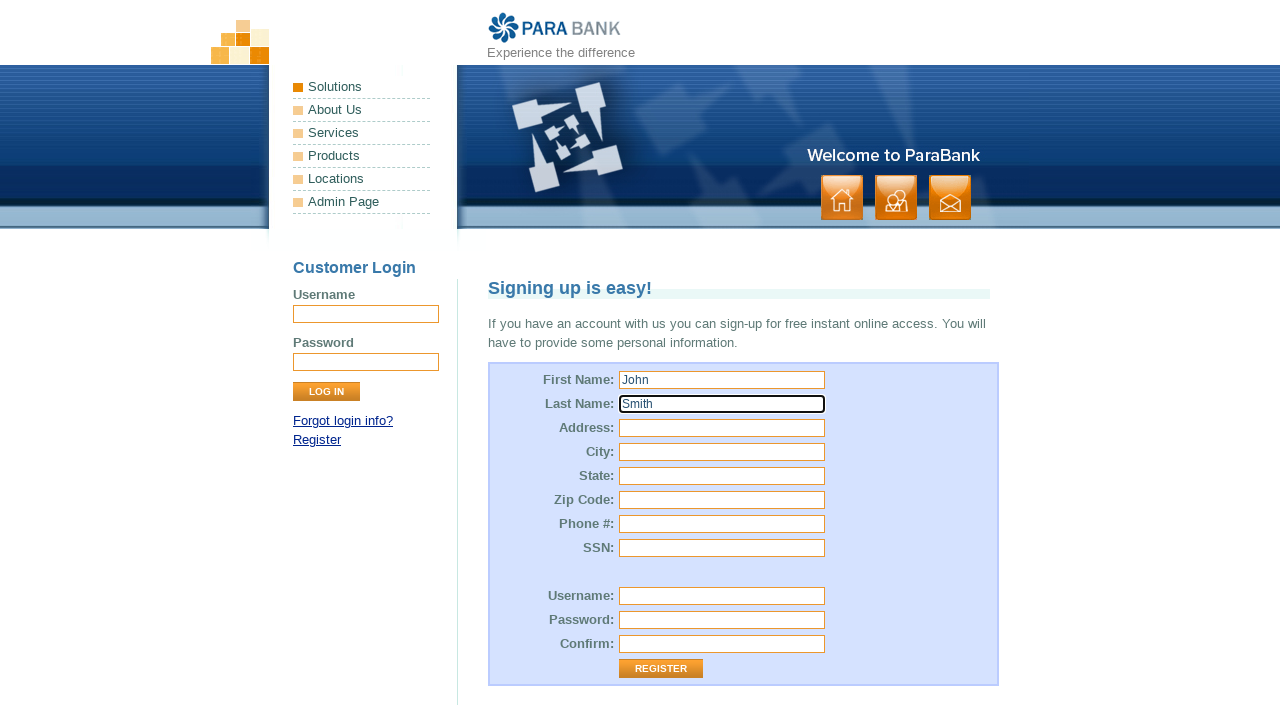

Filled street address field with '123 Main Street' on #customer\.address\.street
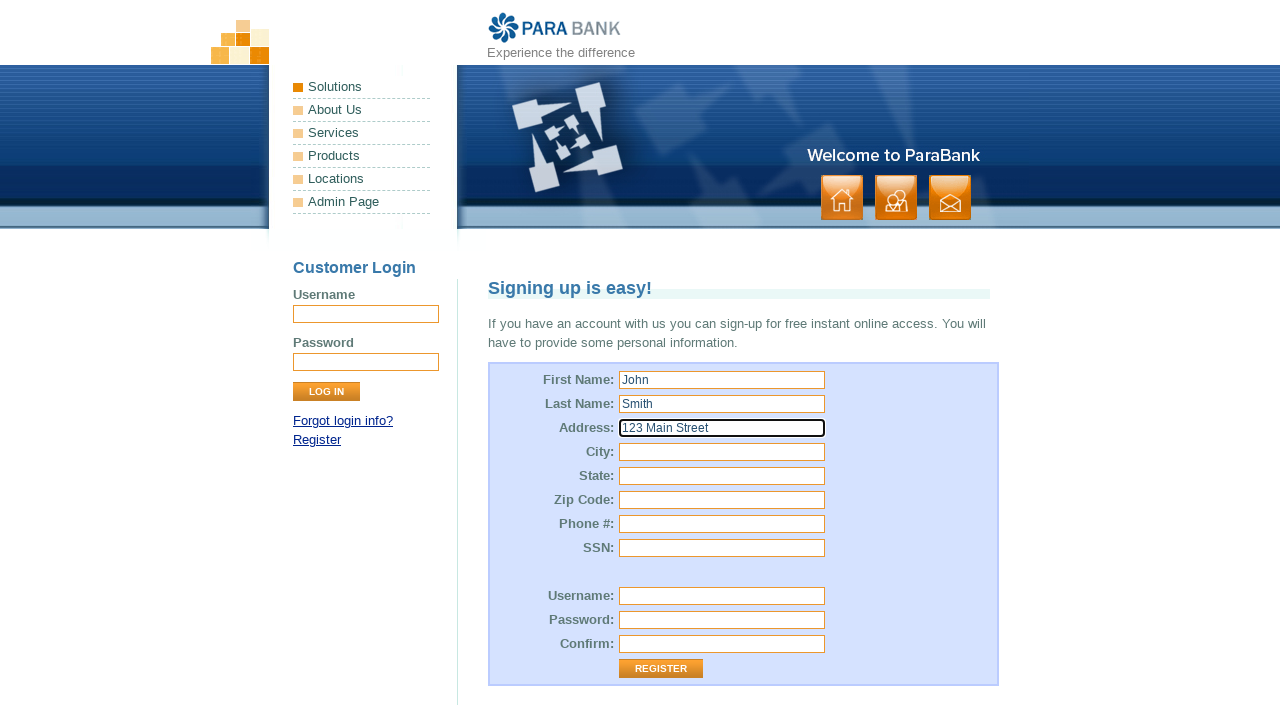

Filled city field with 'Springfield' on input[name='customer.address.city']
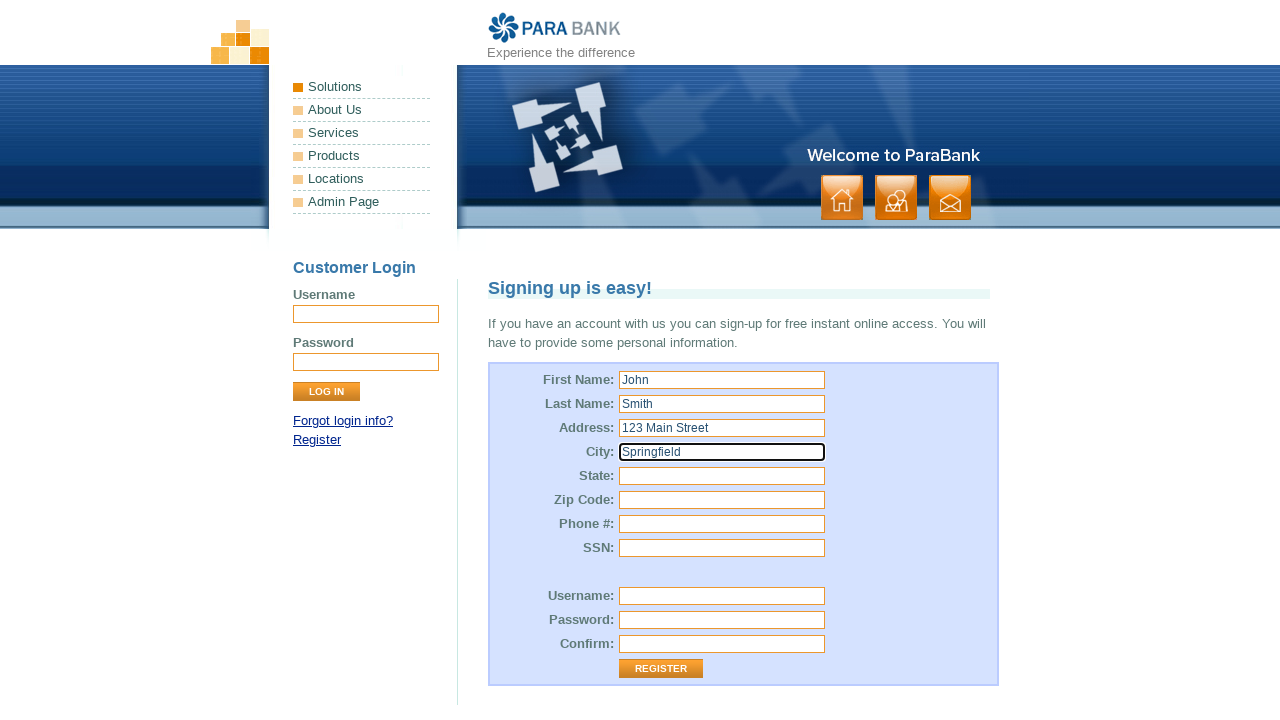

Filled state field with 'Illinois' on input[name='customer.address.state']
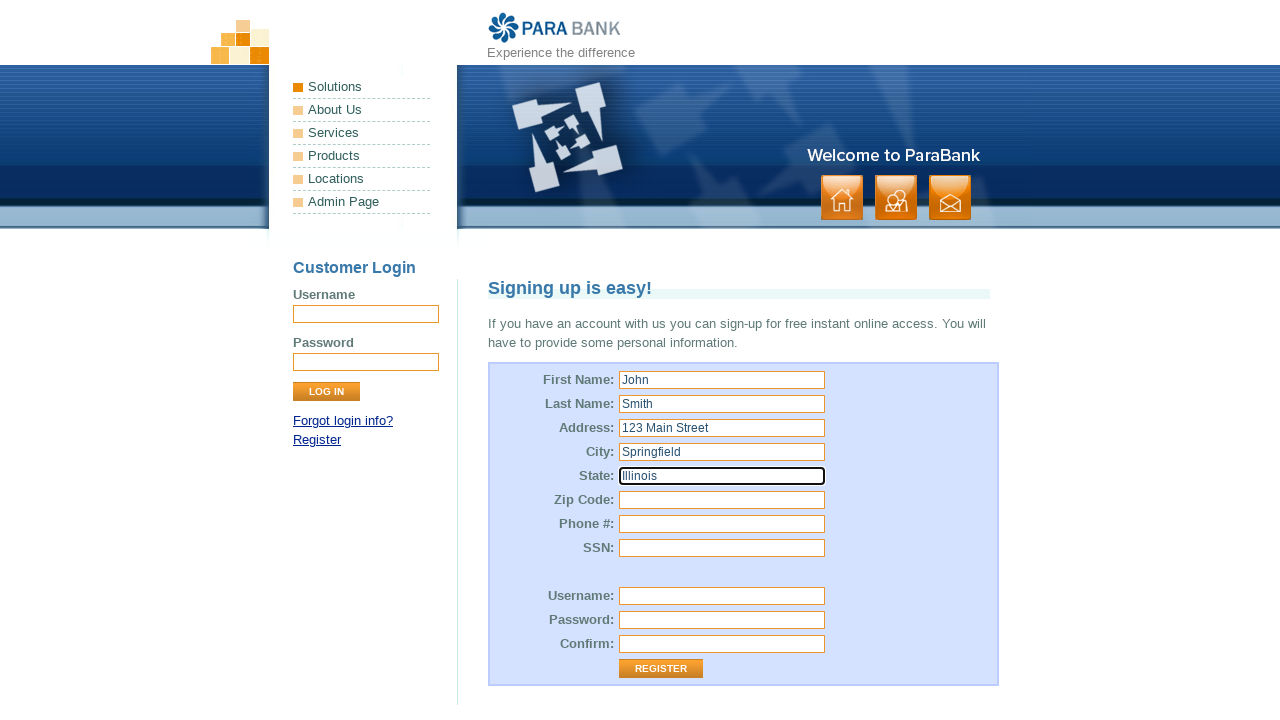

Filled zip code field with '62701' on input[name='customer.address.zipCode']
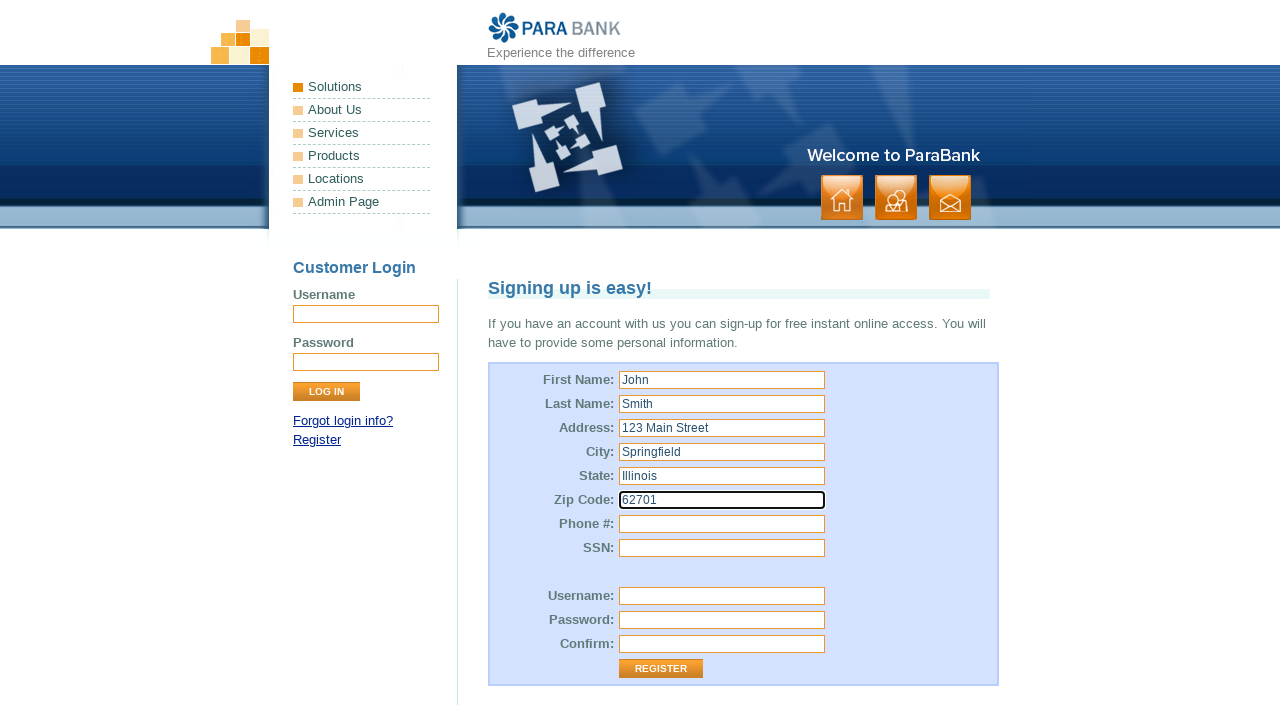

Filled phone number field with '2175551234' on #customer\.phoneNumber
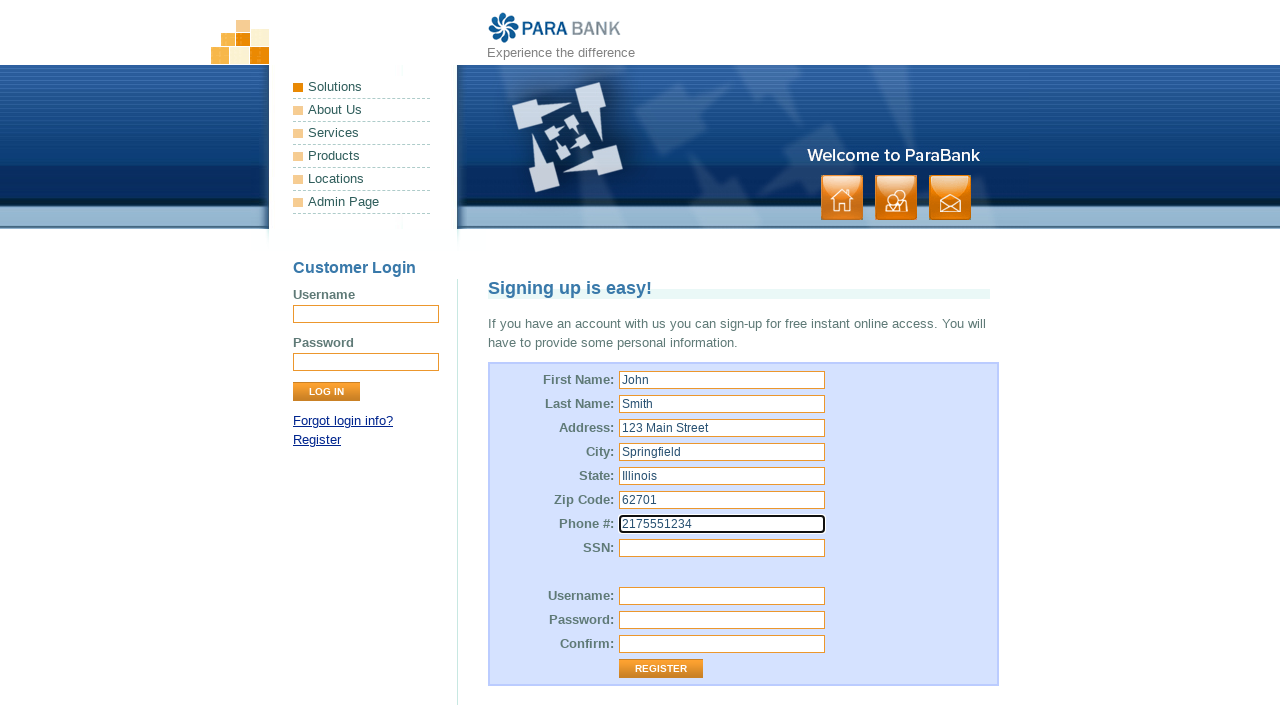

Filled SSN field with '123456789' on #customer\.ssn
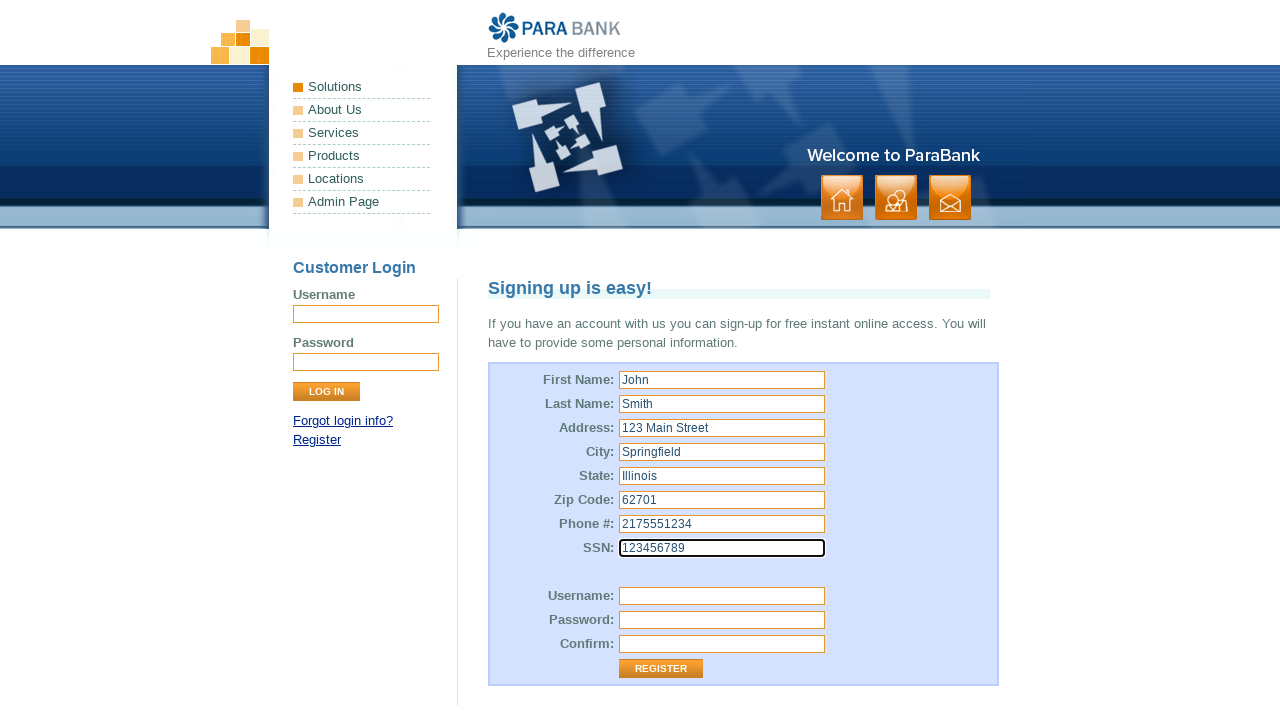

Filled username field with 'testuser847' on #customer\.username
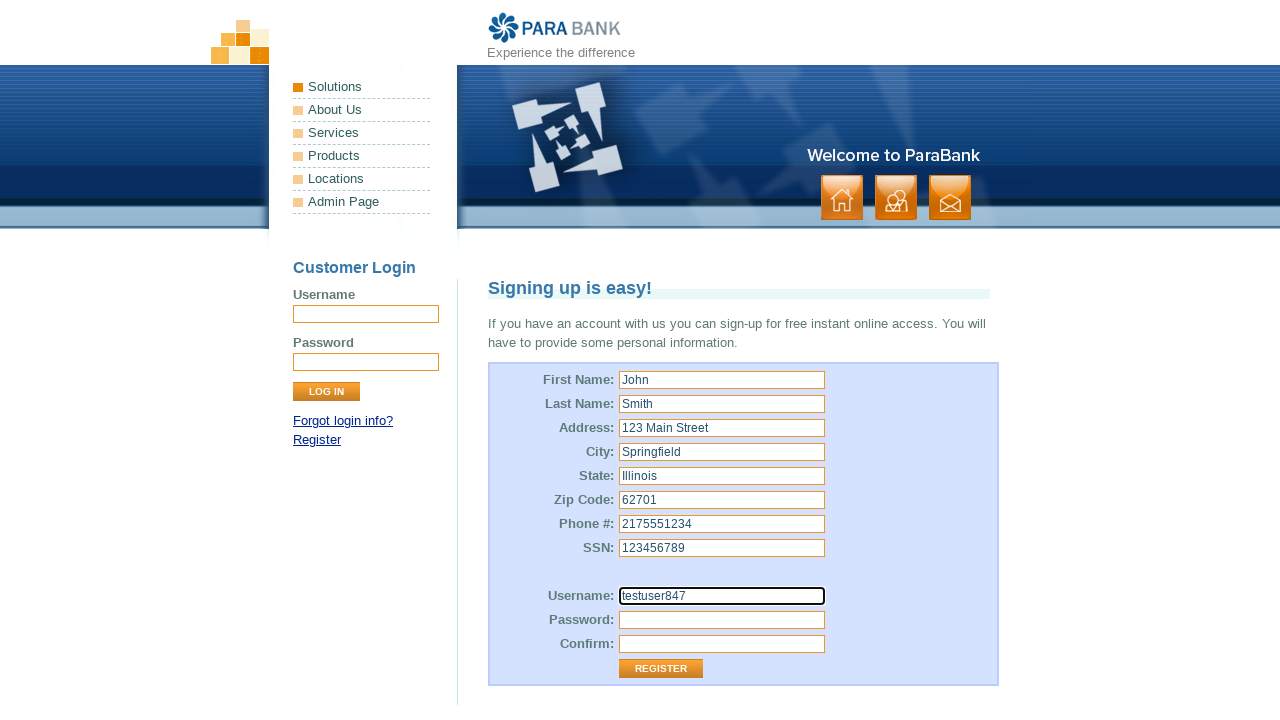

Filled password field with 'Test1234!' on input[name='customer.password']
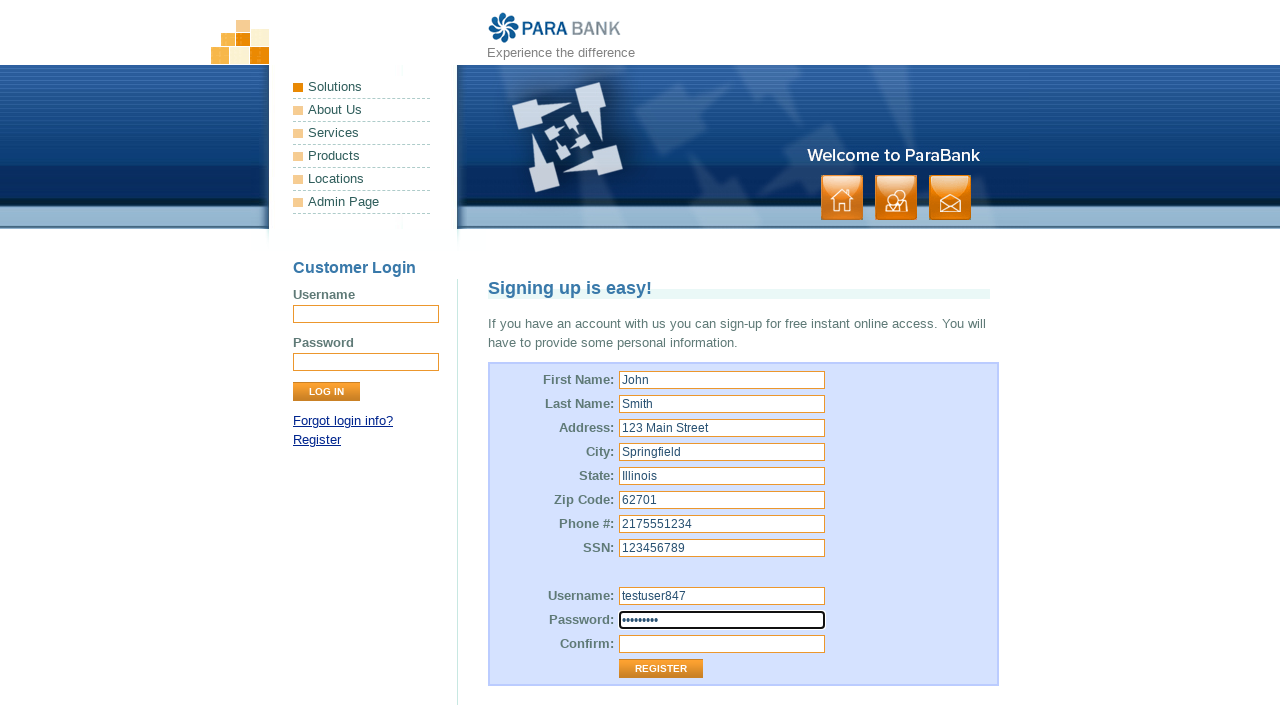

Filled password confirmation field with 'Test1234!' on #repeatedPassword
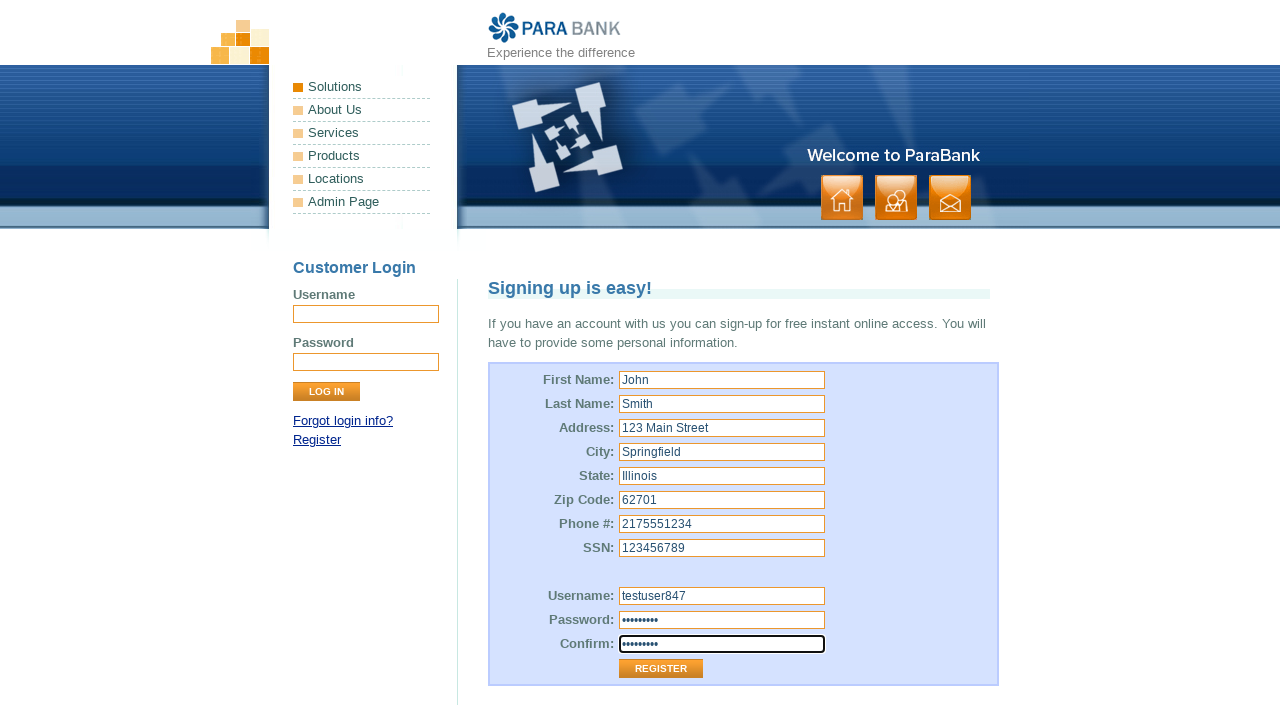

Clicked registration submit button at (896, 198) on .button
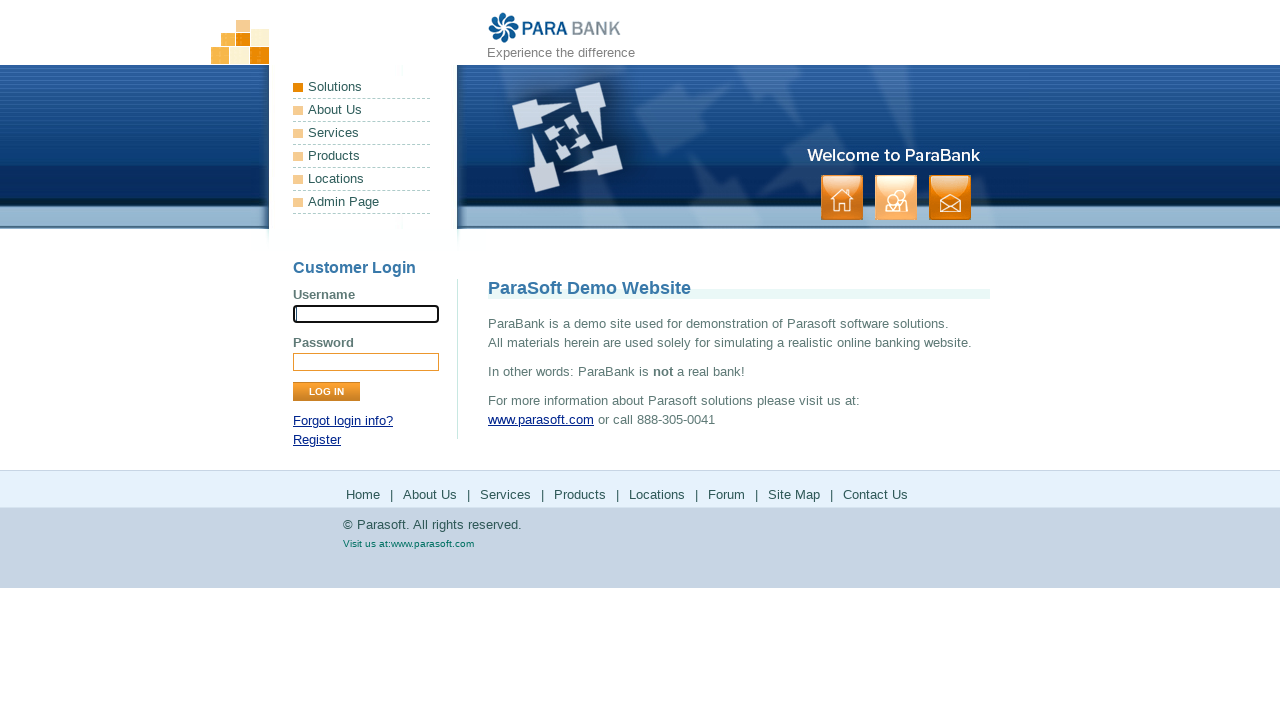

Waited 2 seconds for registration to complete
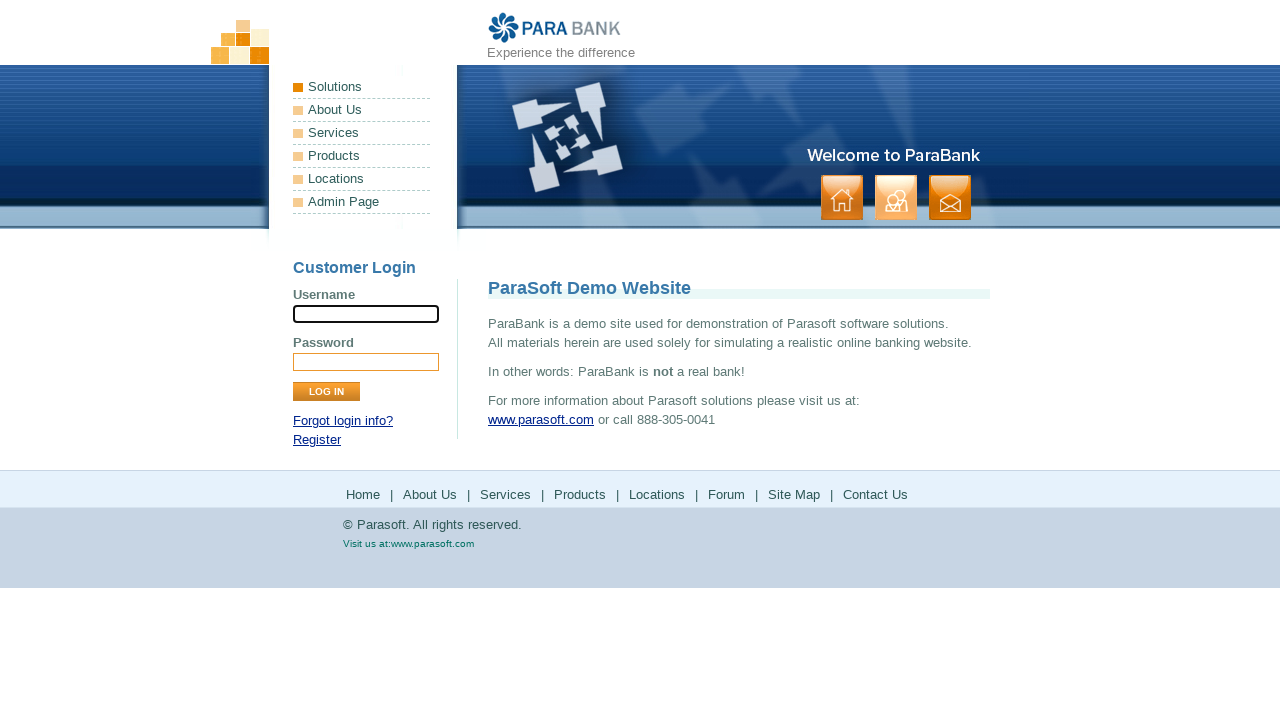

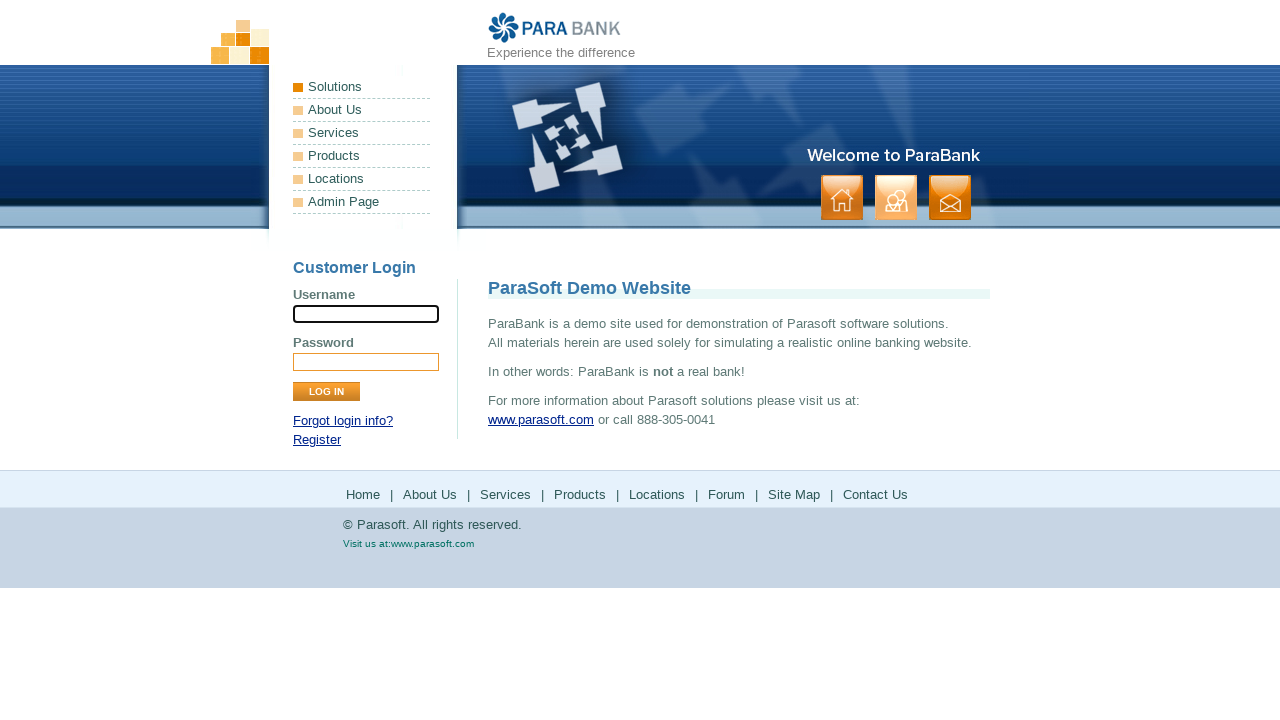